Tests browser back button navigation between filter views

Starting URL: https://demo.playwright.dev/todomvc

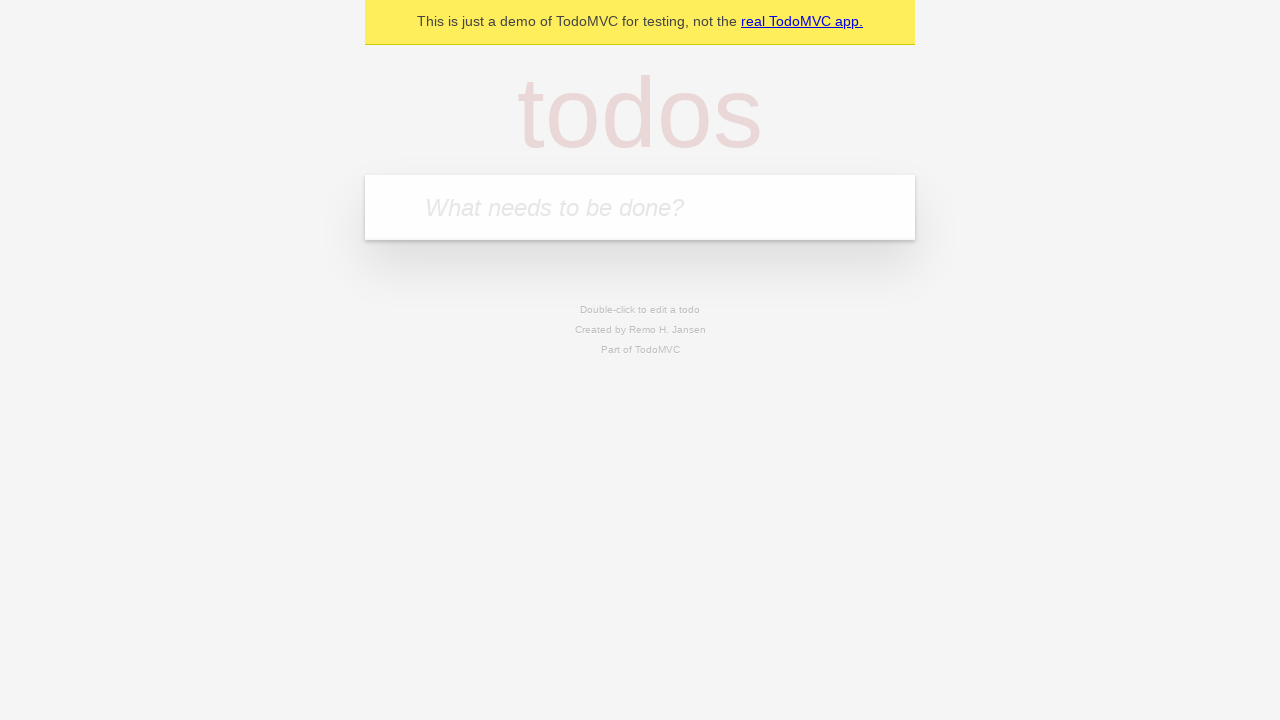

Filled todo input with 'buy some cheese' on internal:attr=[placeholder="What needs to be done?"i]
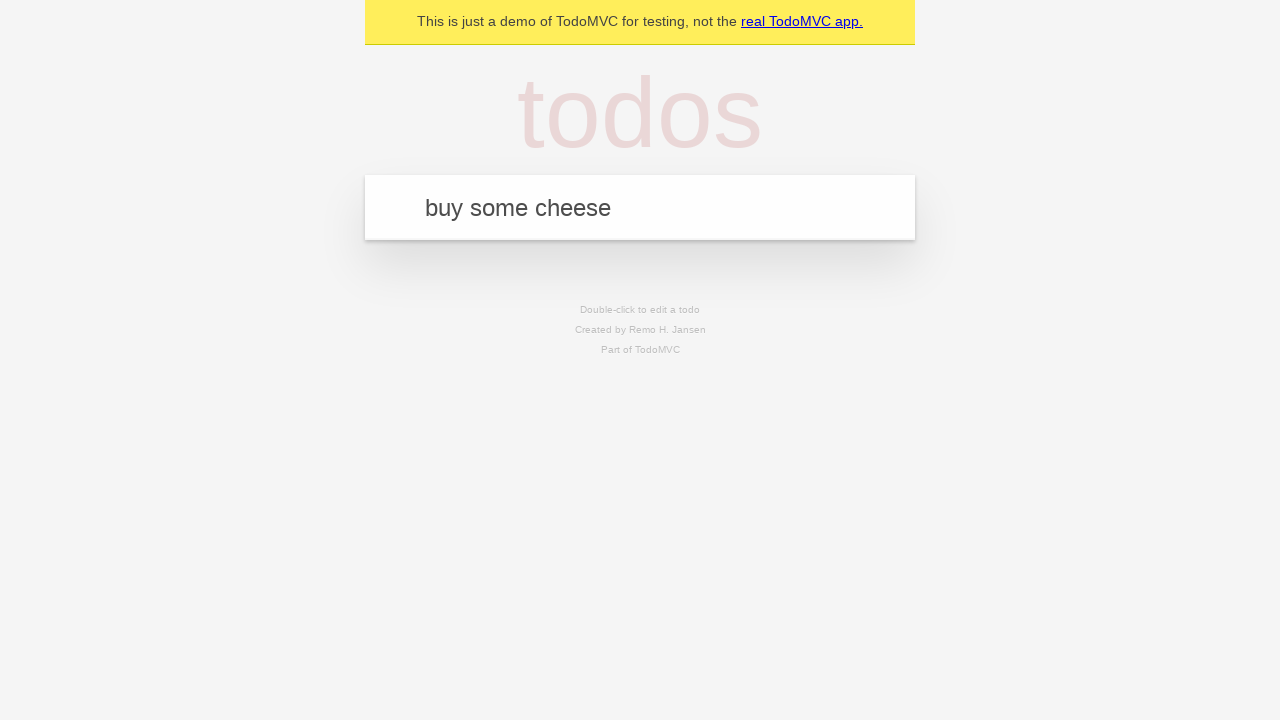

Pressed Enter to add first todo on internal:attr=[placeholder="What needs to be done?"i]
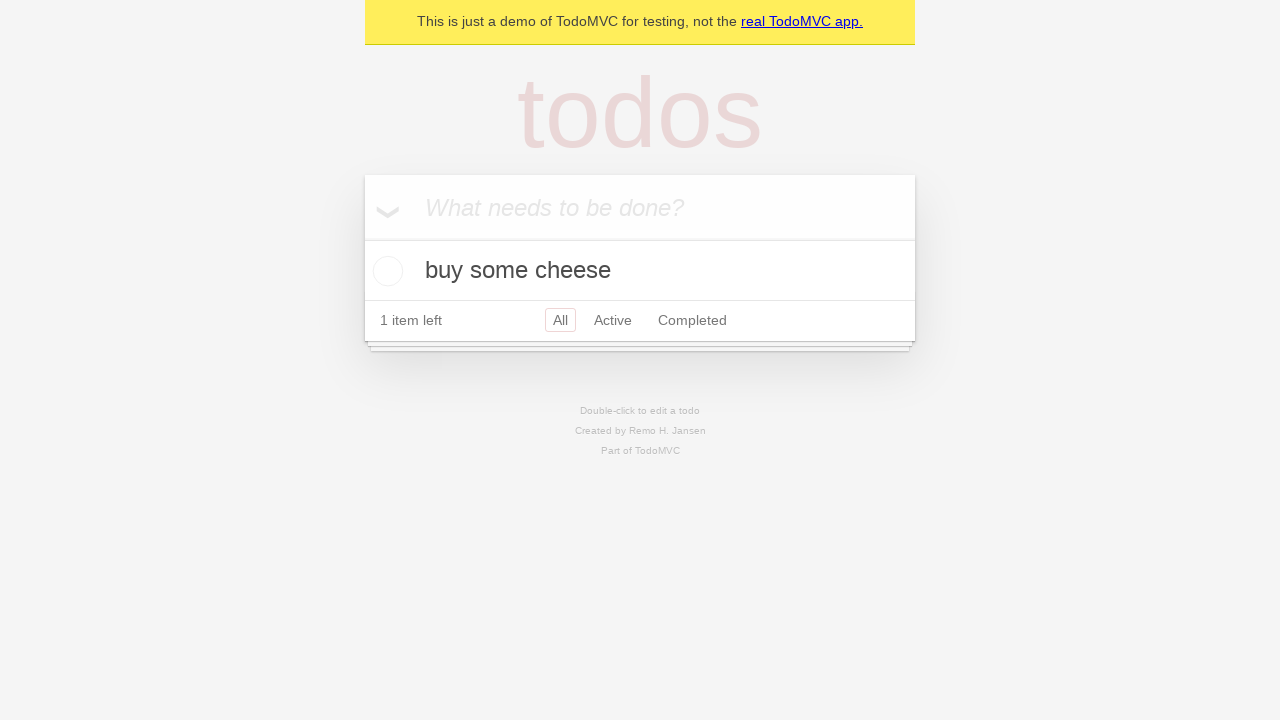

Filled todo input with 'feed the cat' on internal:attr=[placeholder="What needs to be done?"i]
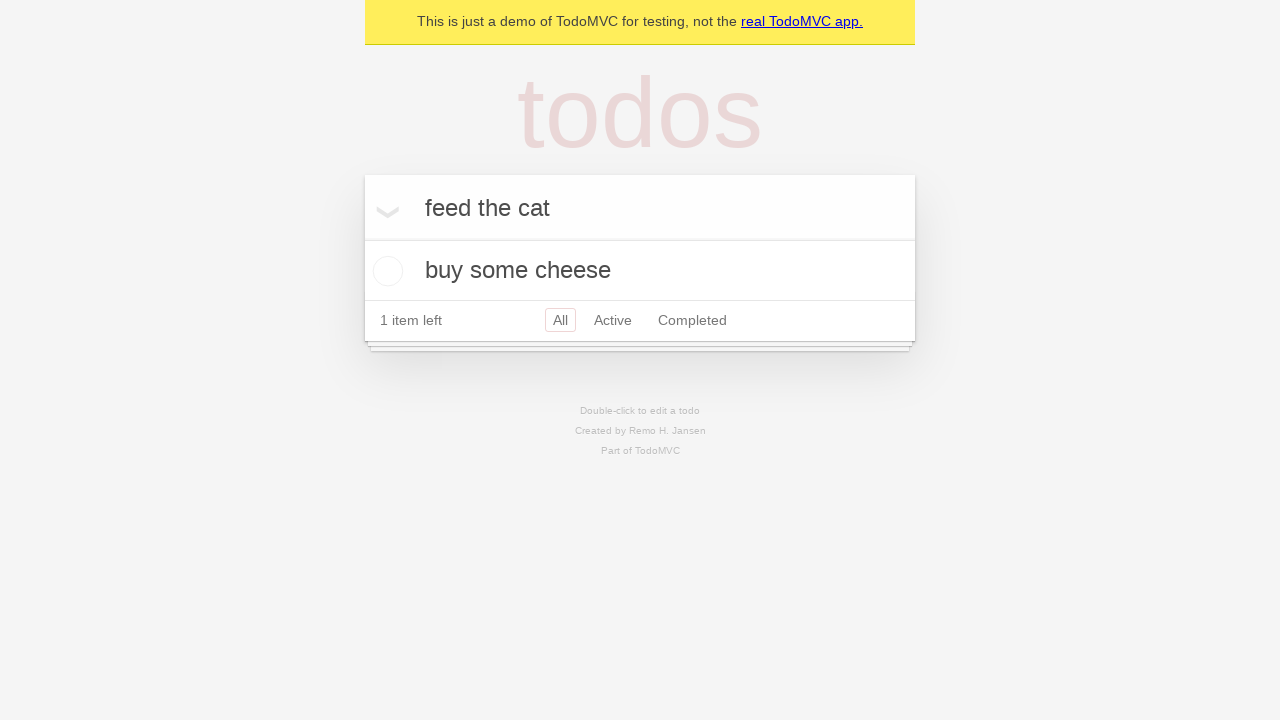

Pressed Enter to add second todo on internal:attr=[placeholder="What needs to be done?"i]
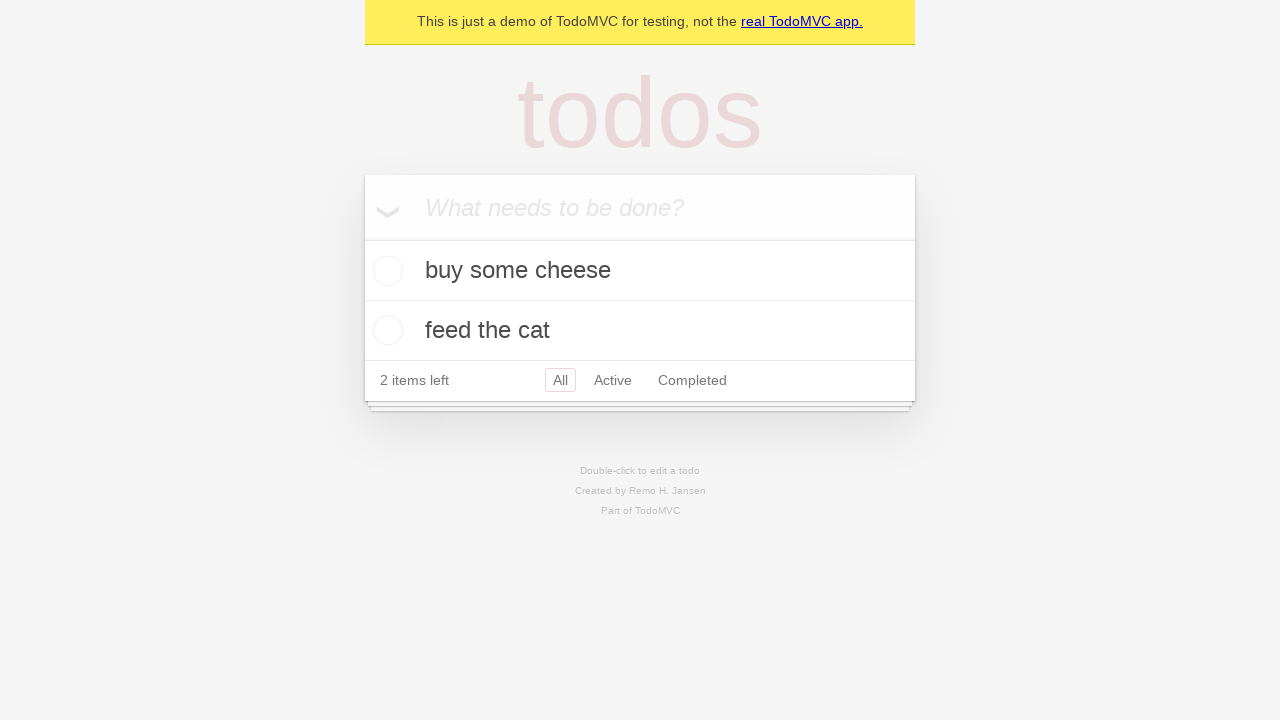

Filled todo input with 'book a doctors appointment' on internal:attr=[placeholder="What needs to be done?"i]
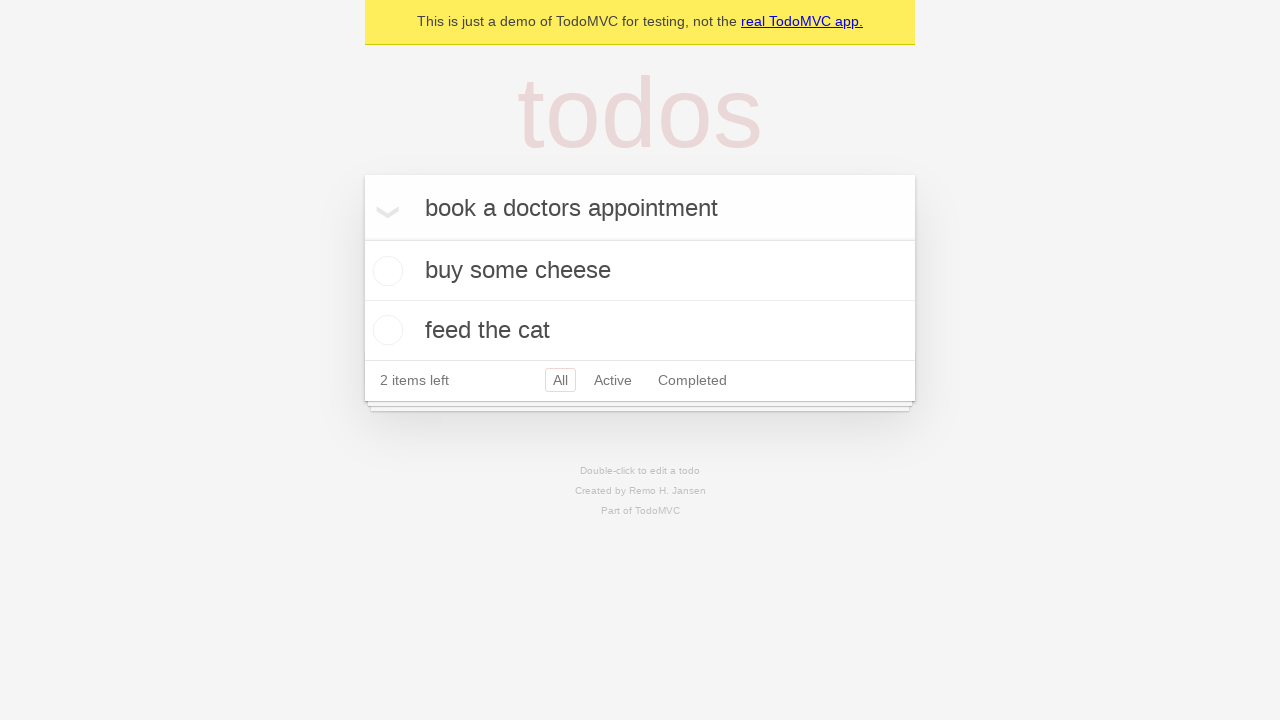

Pressed Enter to add third todo on internal:attr=[placeholder="What needs to be done?"i]
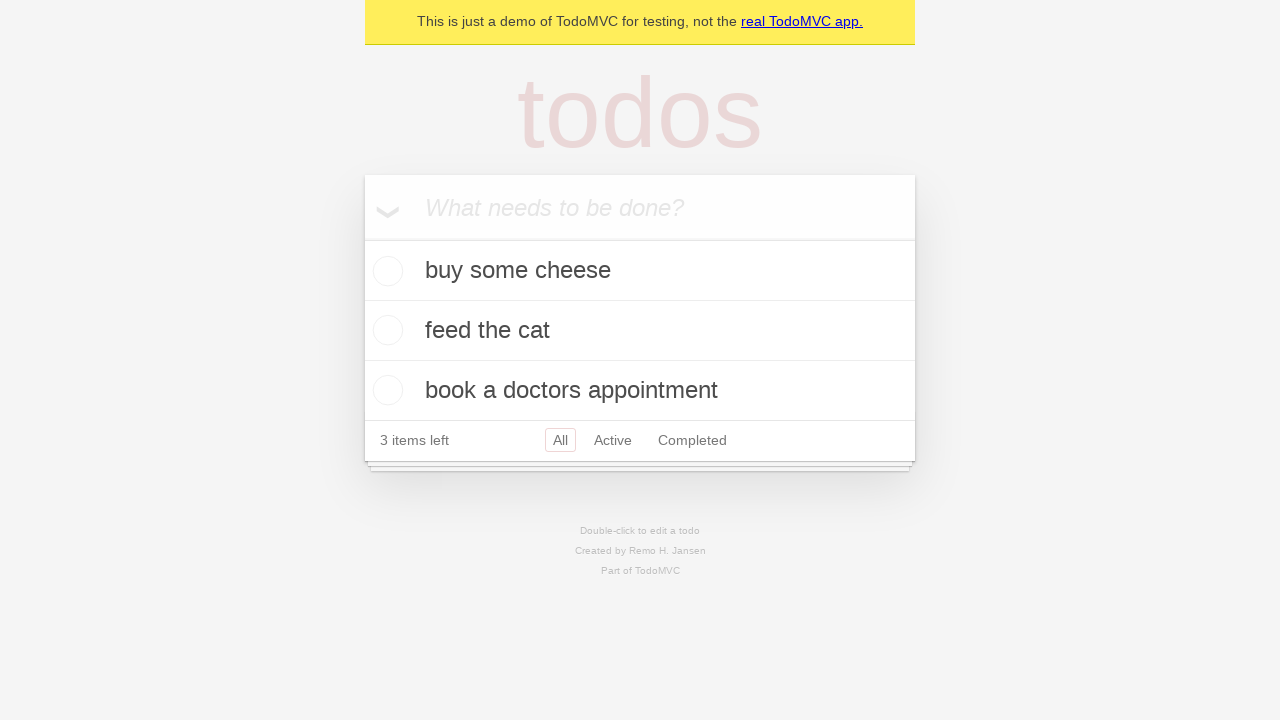

Checked the second todo item checkbox at (385, 330) on internal:testid=[data-testid="todo-item"s] >> nth=1 >> internal:role=checkbox
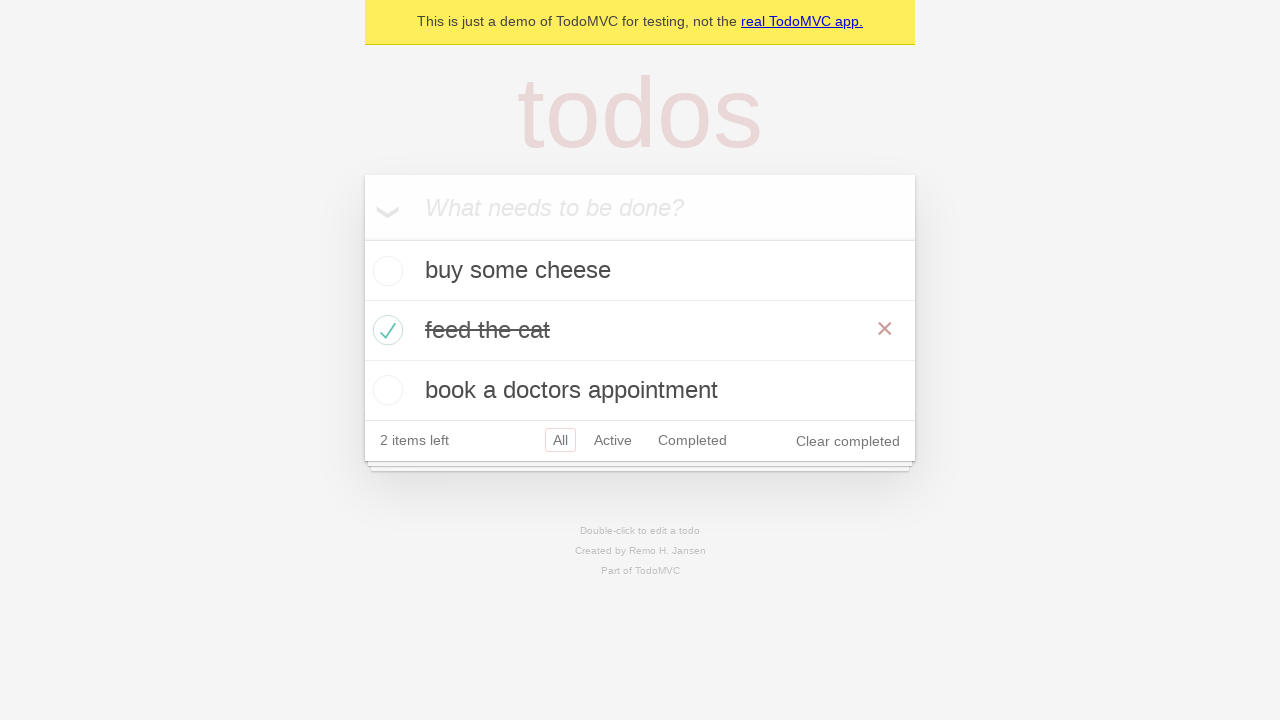

Clicked 'All' filter link at (560, 440) on internal:role=link[name="All"i]
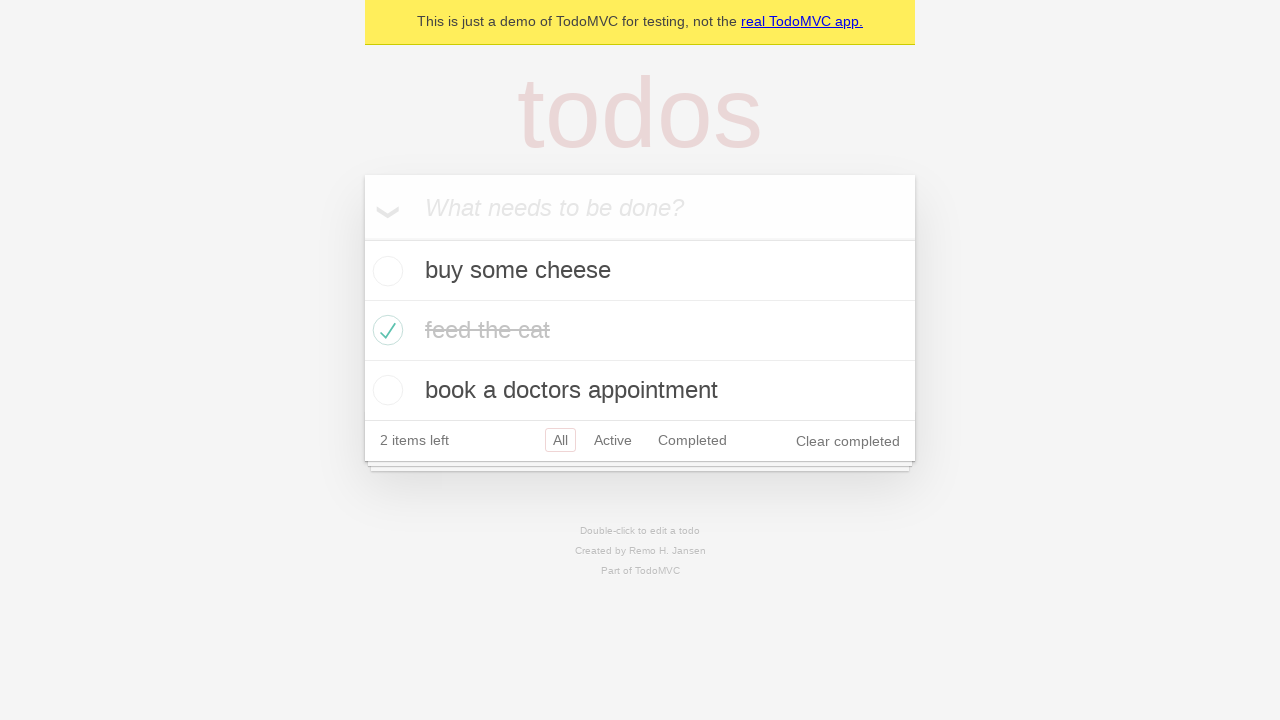

Clicked 'Active' filter link at (613, 440) on internal:role=link[name="Active"i]
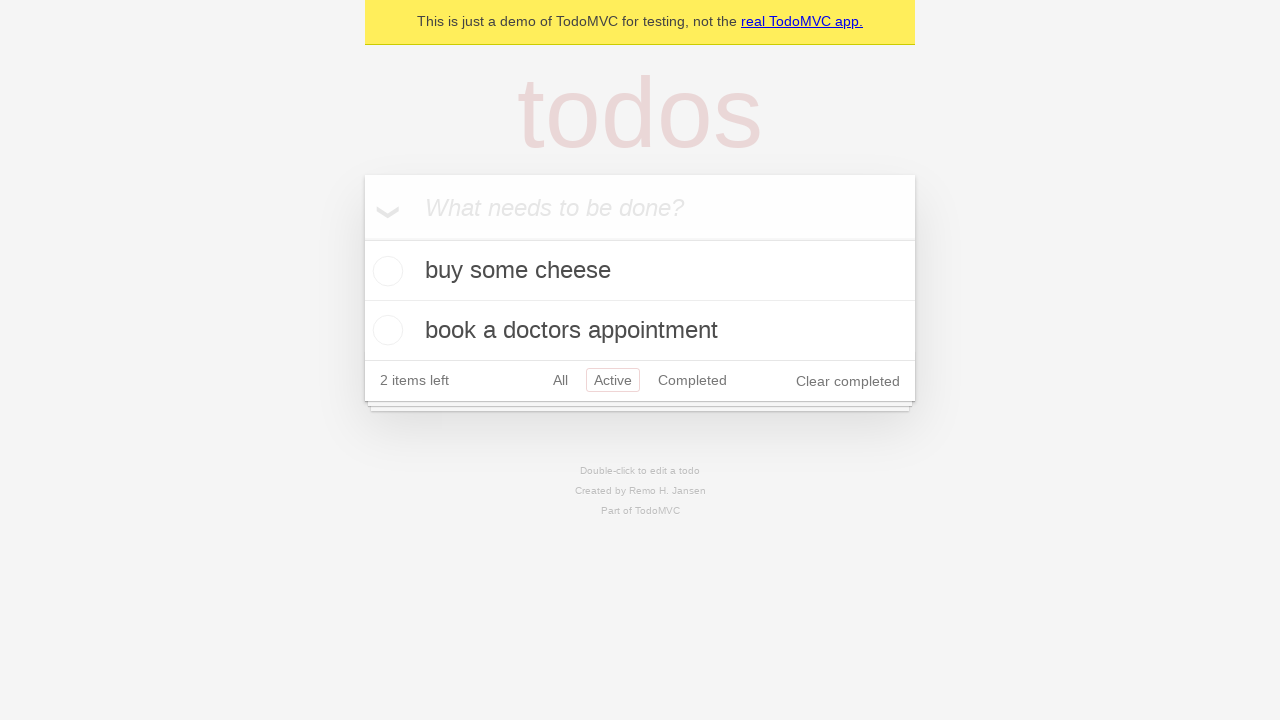

Clicked 'Completed' filter link at (692, 380) on internal:role=link[name="Completed"i]
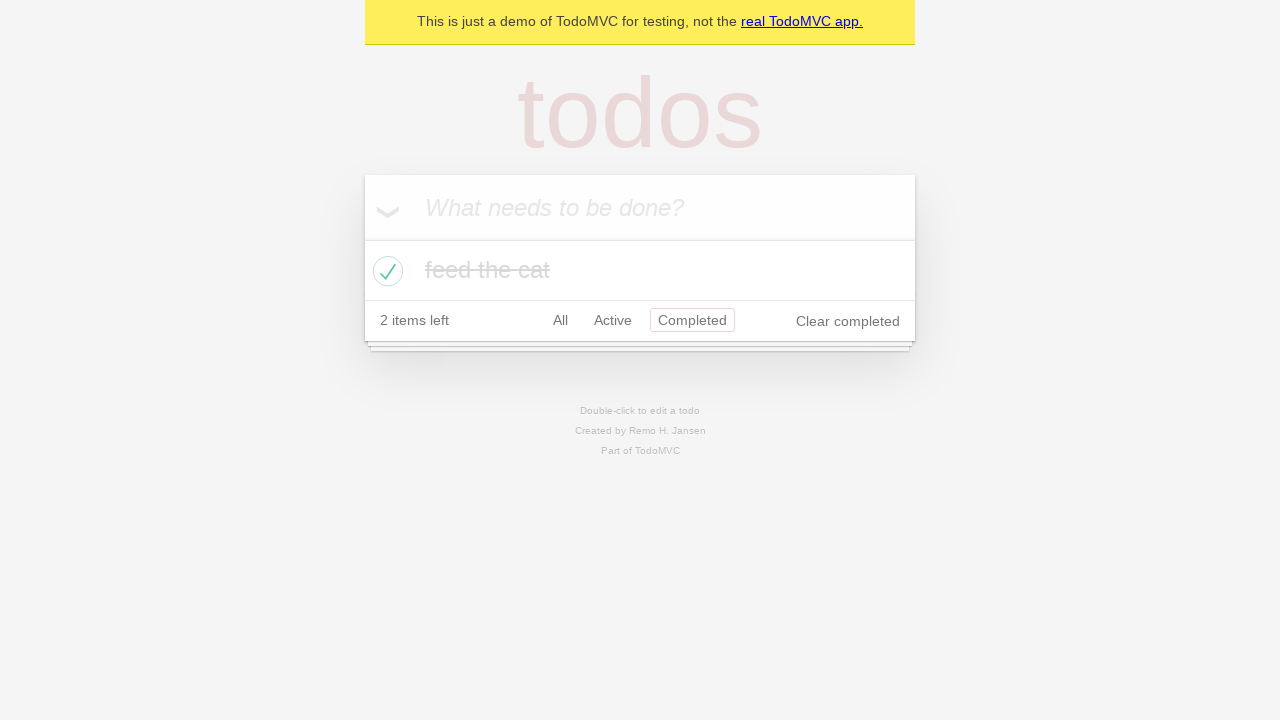

Navigated back to 'Active' filter view
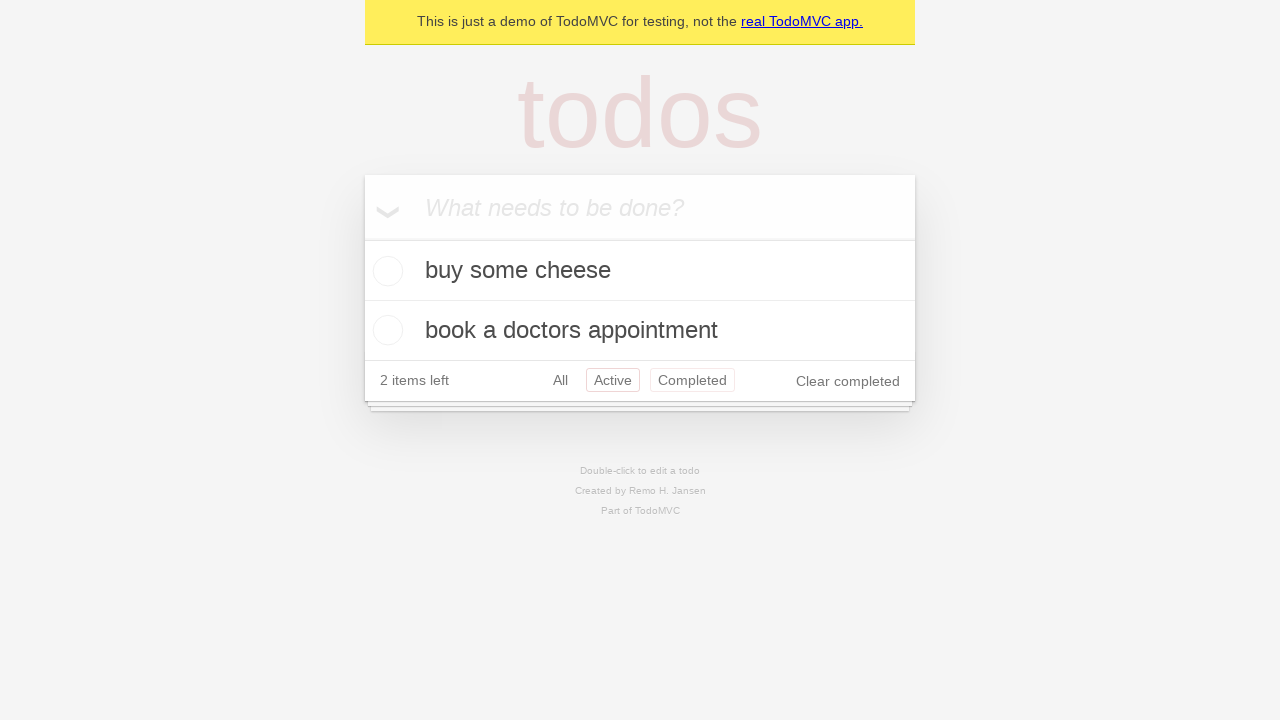

Navigated back to 'All' filter view
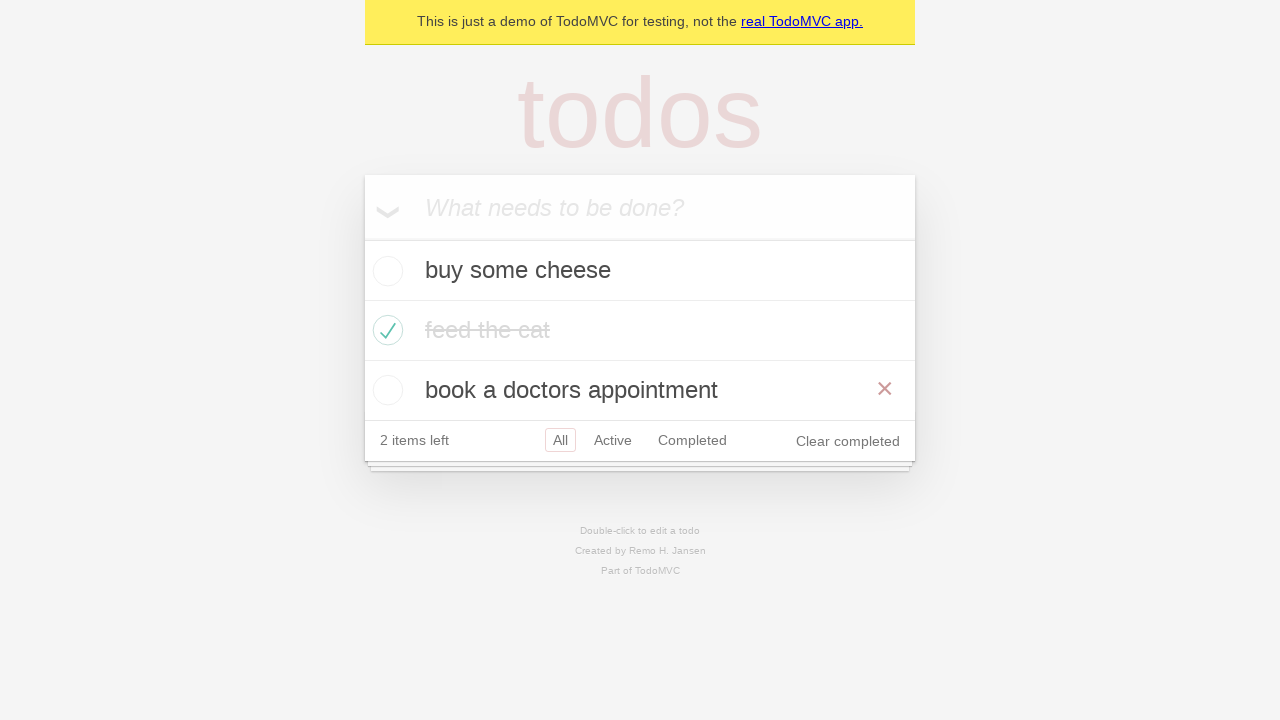

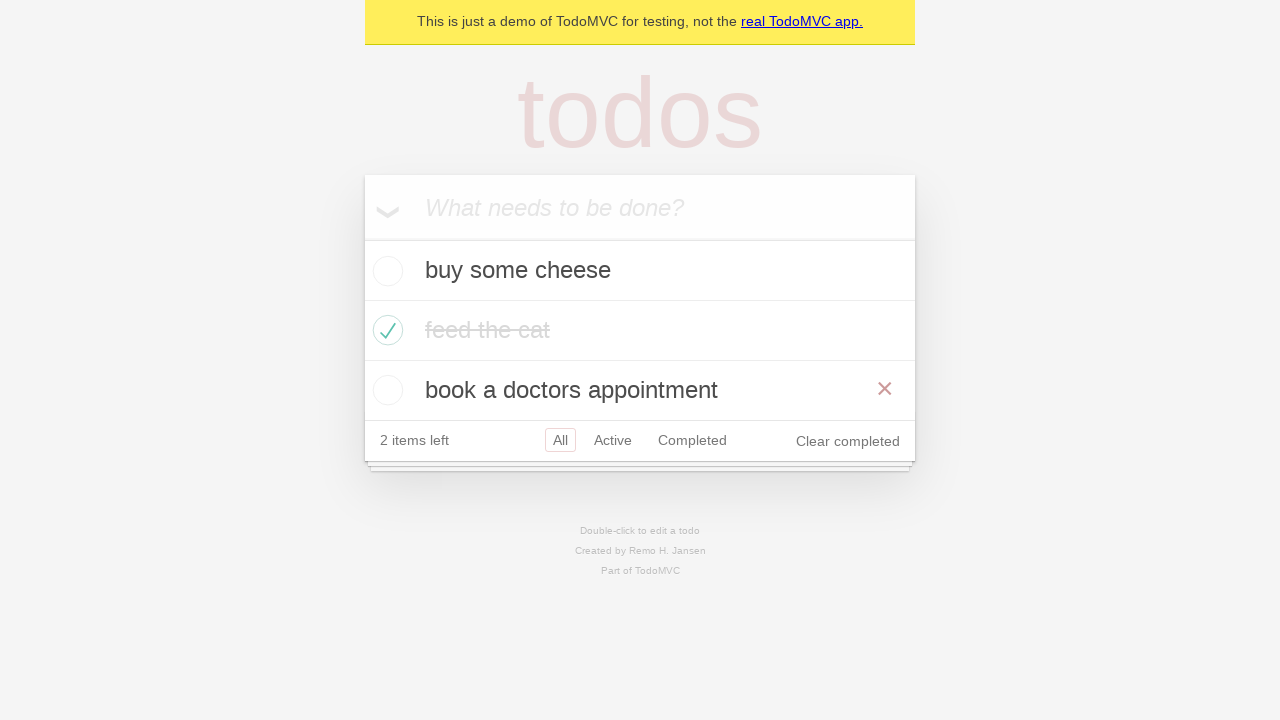